Tests opening a new browser window by clicking the window button and verifying the content of the new window contains expected text.

Starting URL: https://demoqa.com/browser-windows

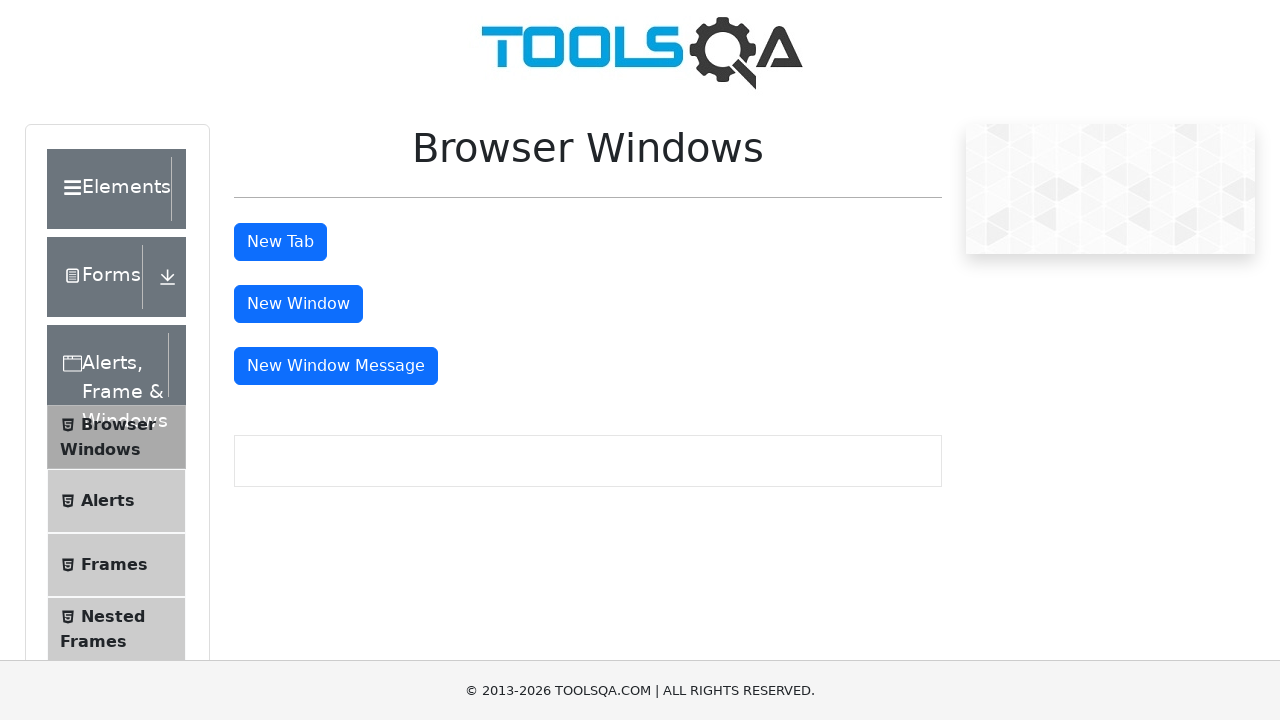

Clicked window button to open new window at (298, 304) on [id="windowButton"]
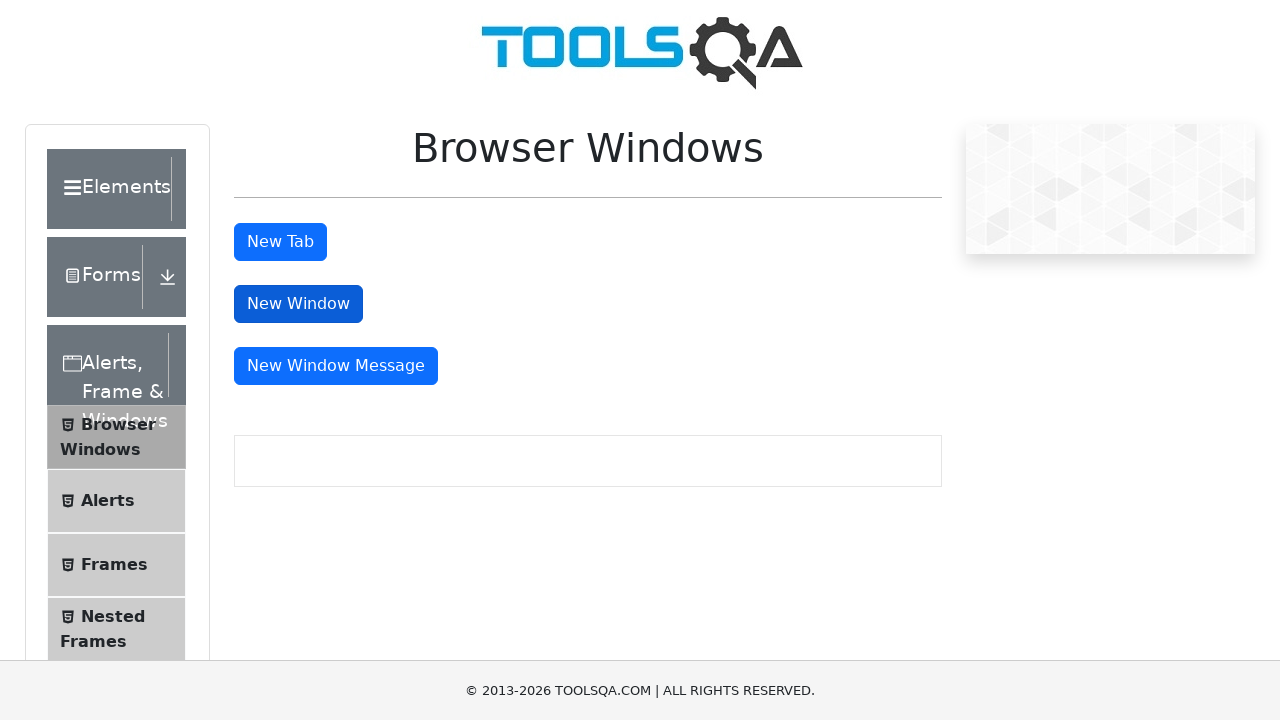

New window opened and captured
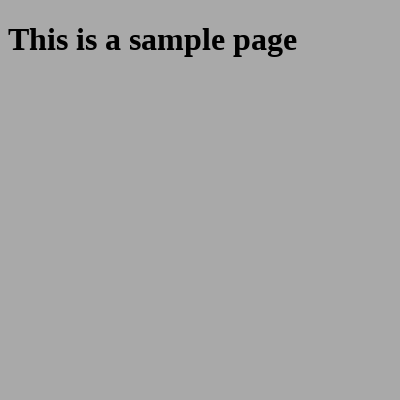

New window fully loaded
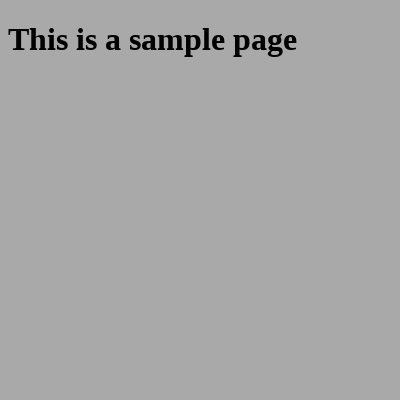

Retrieved heading text from new window
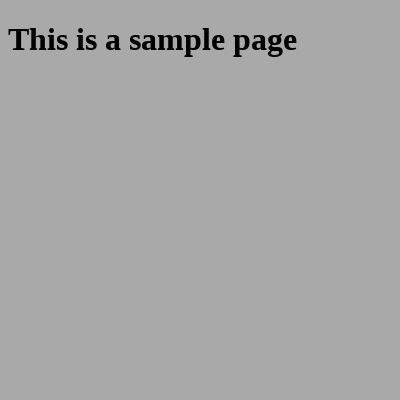

Verified heading contains expected text 'This is a sample page'
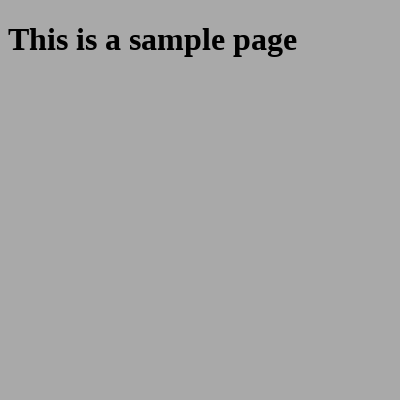

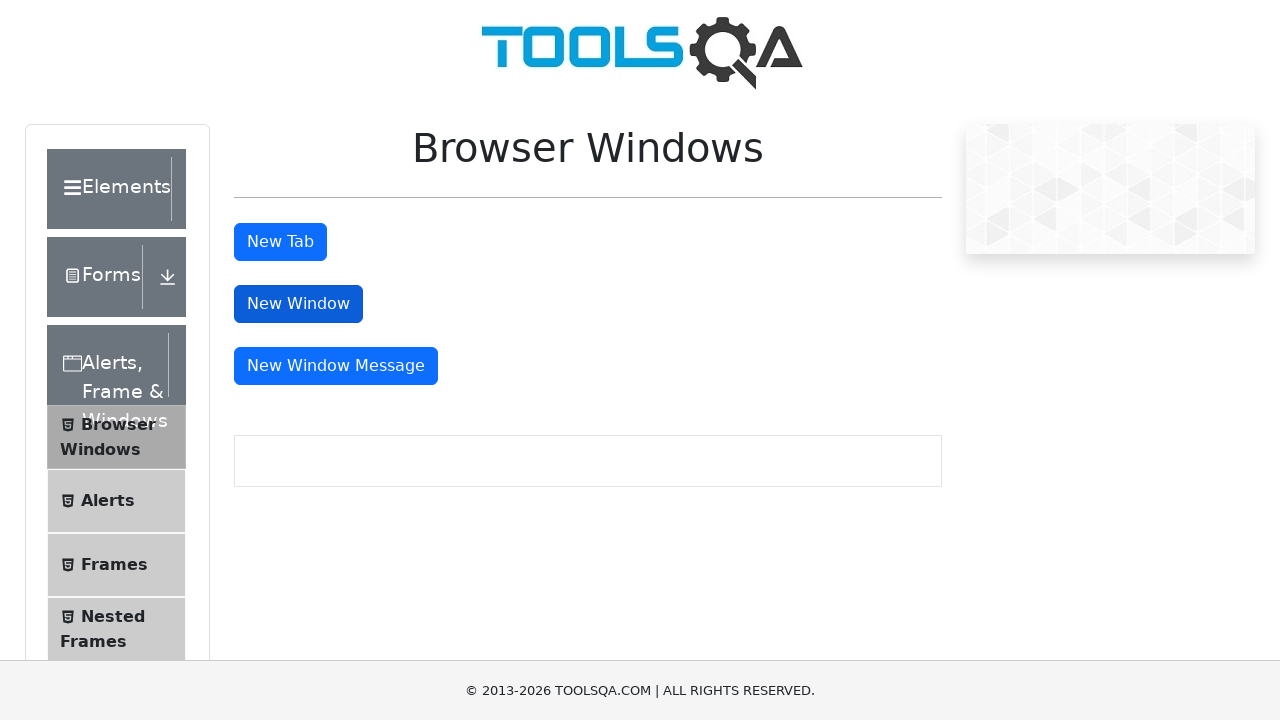